Tests the floating menu functionality by navigating to the page, waiting for it to load, scrolling down, and verifying that the floating menu remains visible after scrolling.

Starting URL: https://the-internet.herokuapp.com/floating_menu

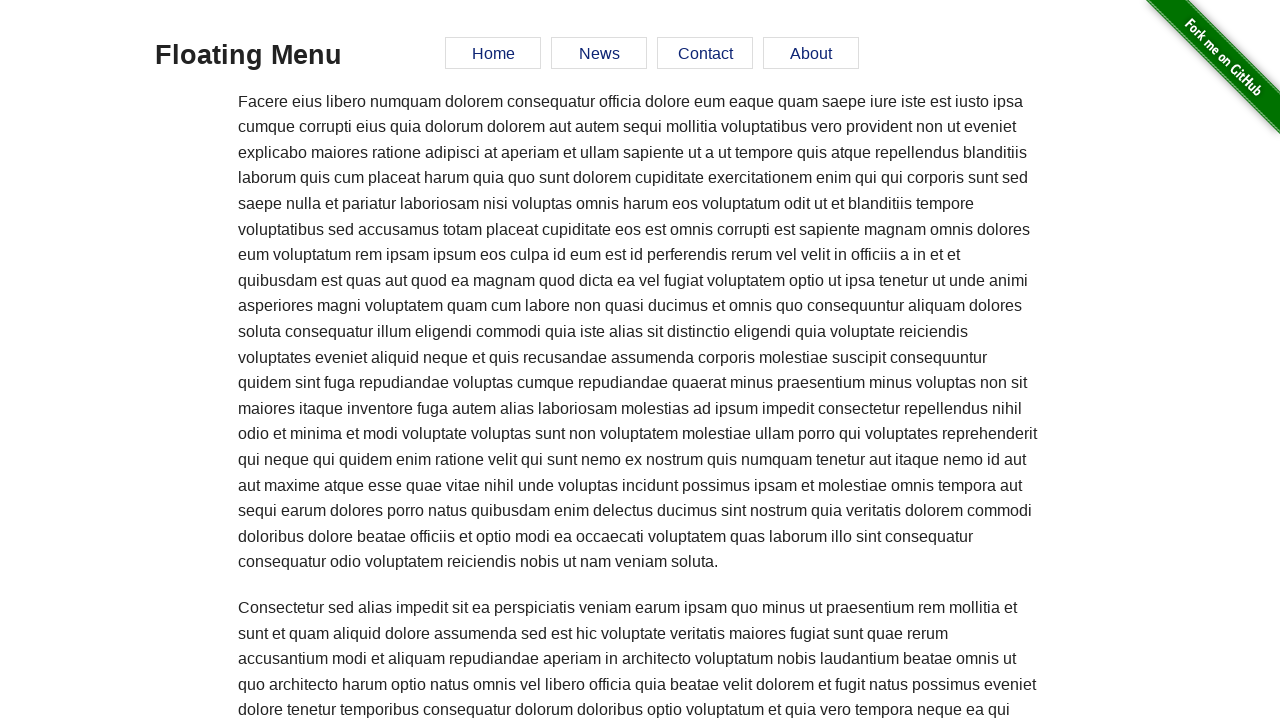

Waited for 'Floating Menu' heading to be visible
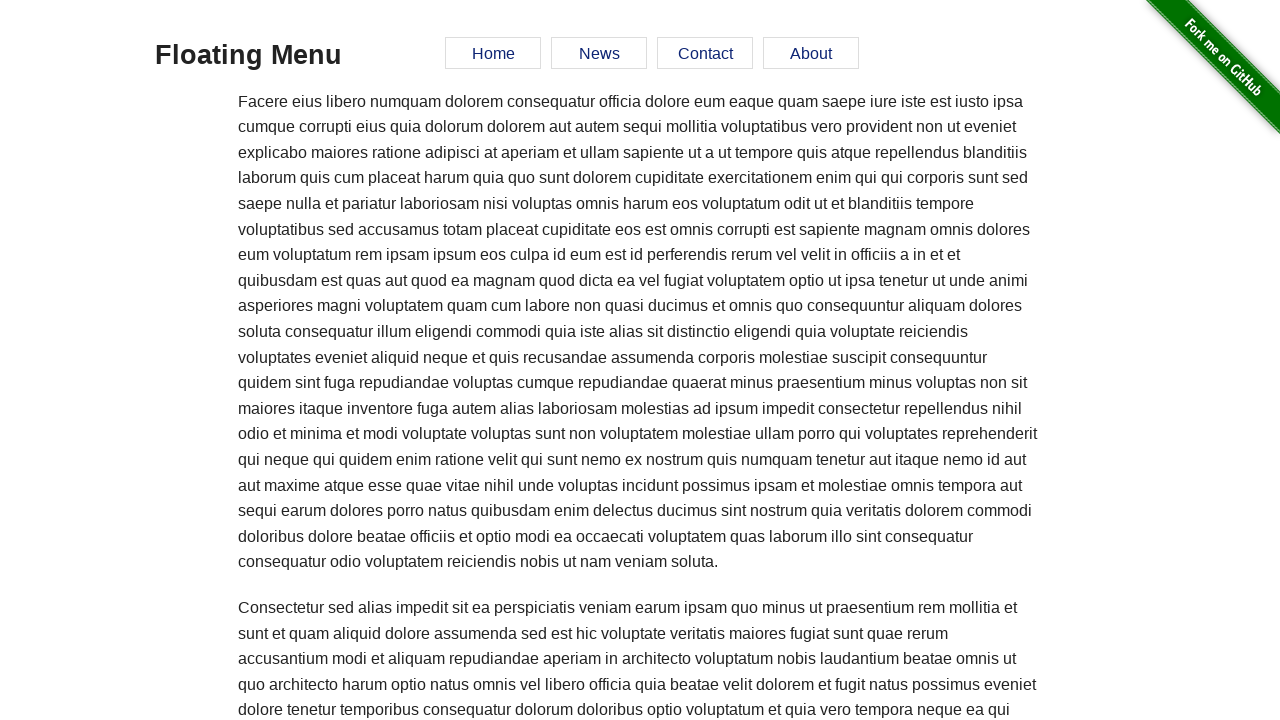

Verified floating menu is initially displayed
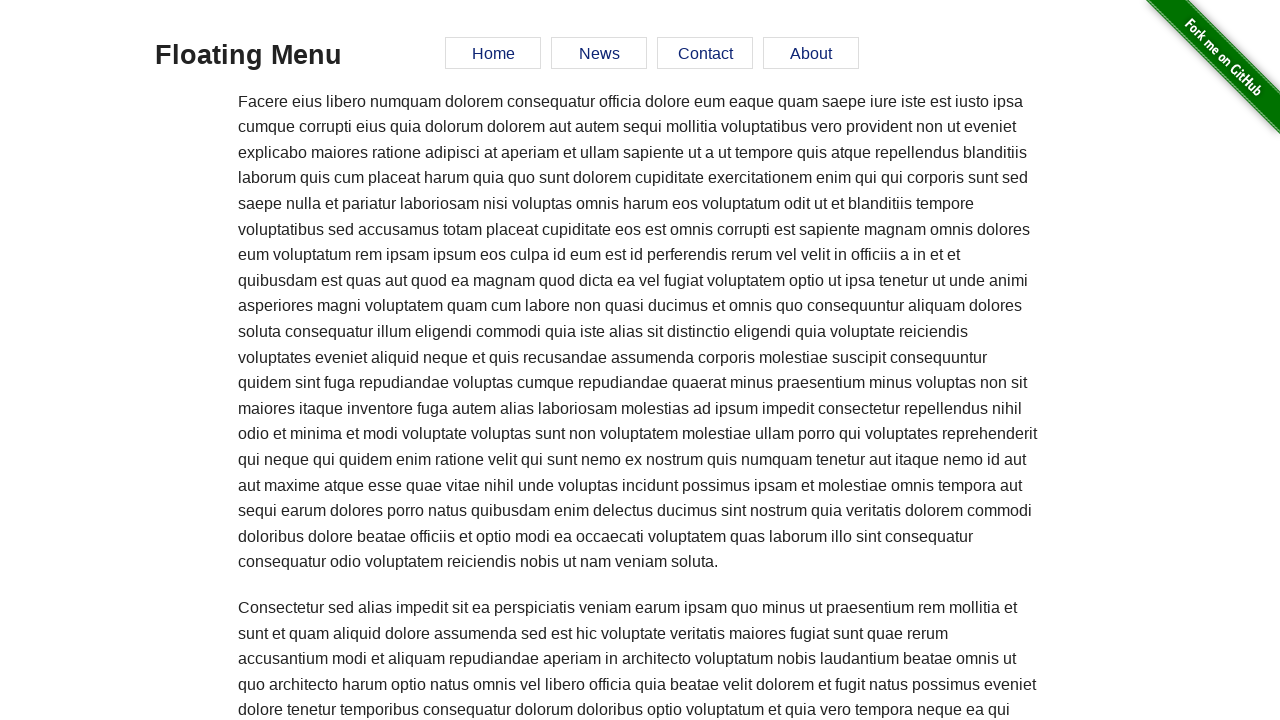

Scrolled down the page by 450 pixels
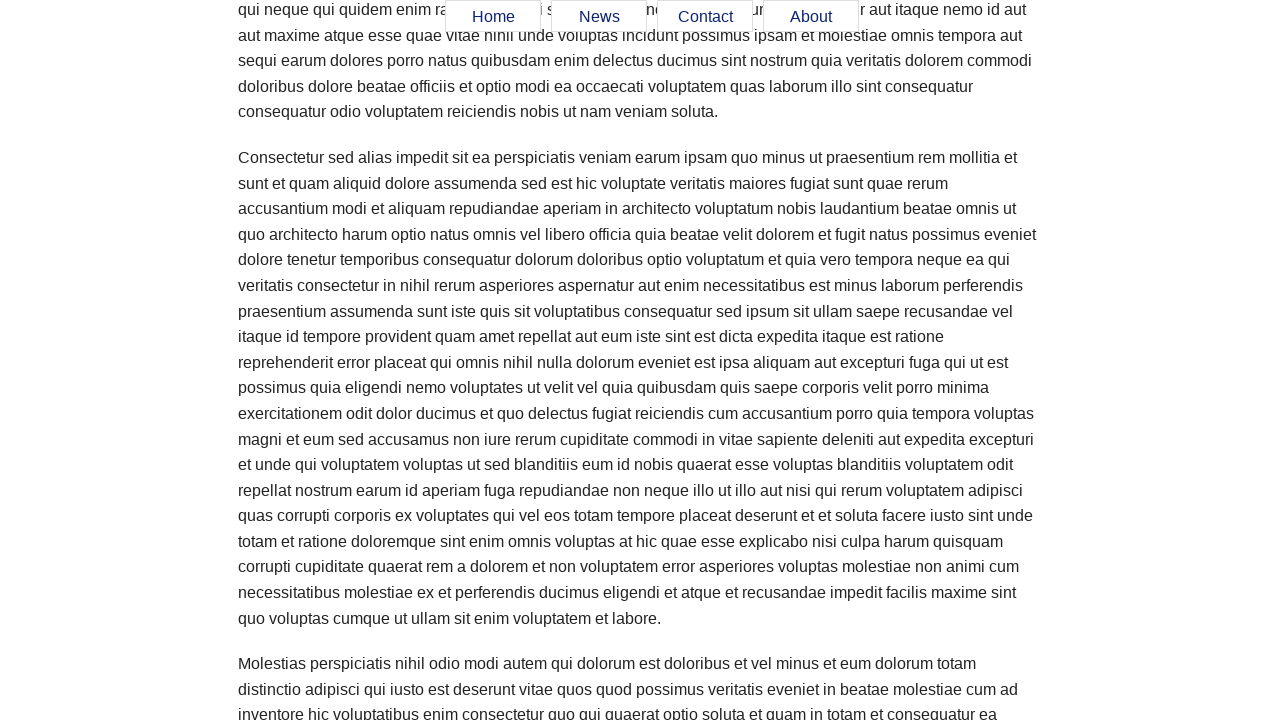

Verified floating menu remains visible after scrolling
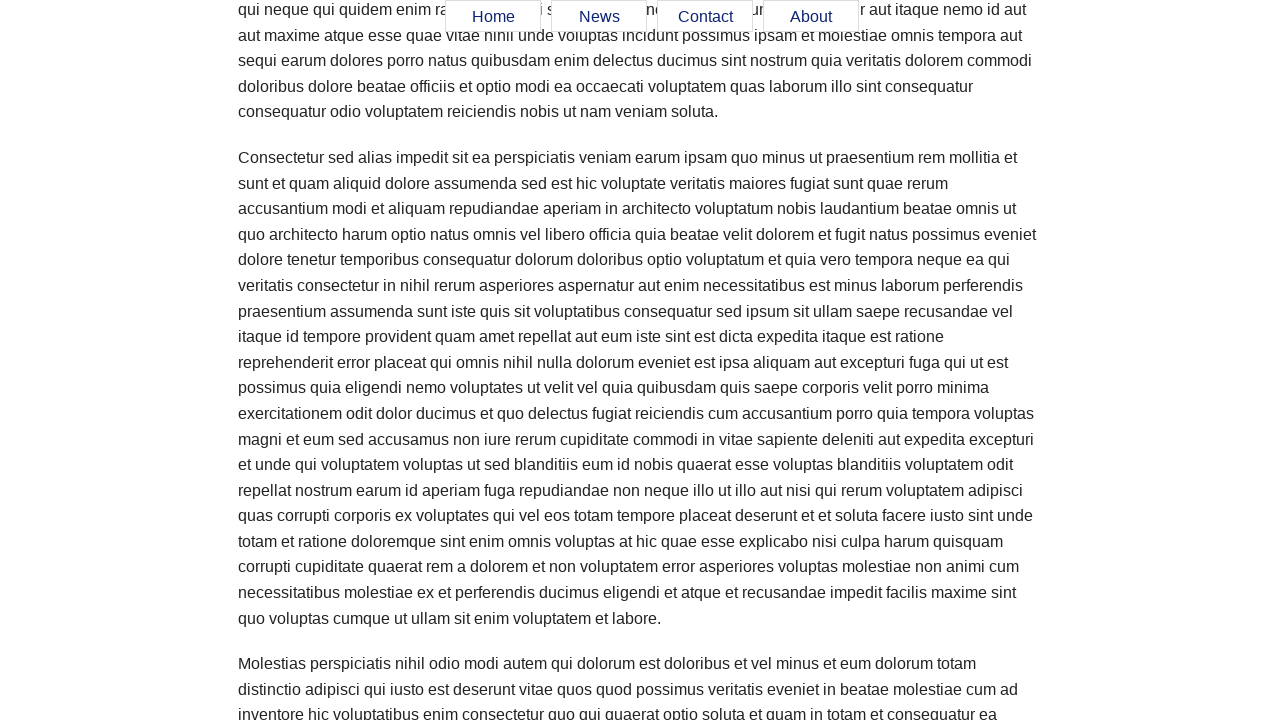

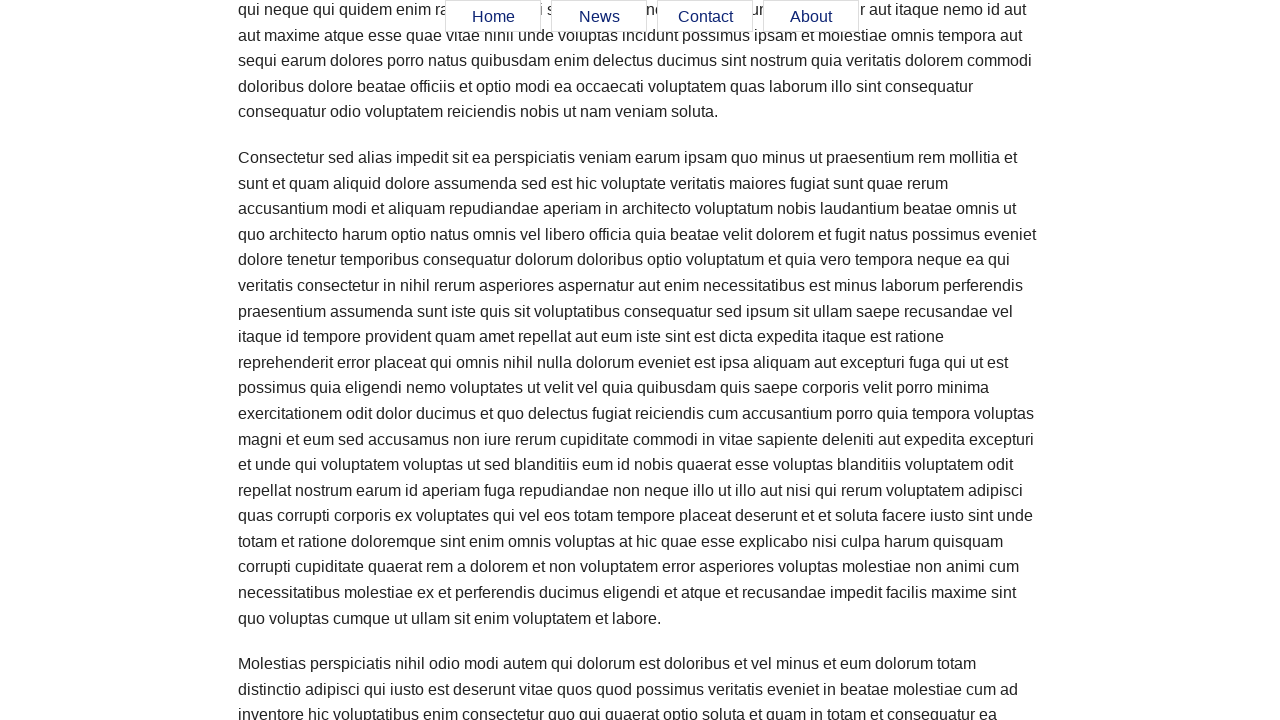